Fills out a text box form with user name, email, and address fields, then submits and verifies the output

Starting URL: https://demoqa.com/text-box

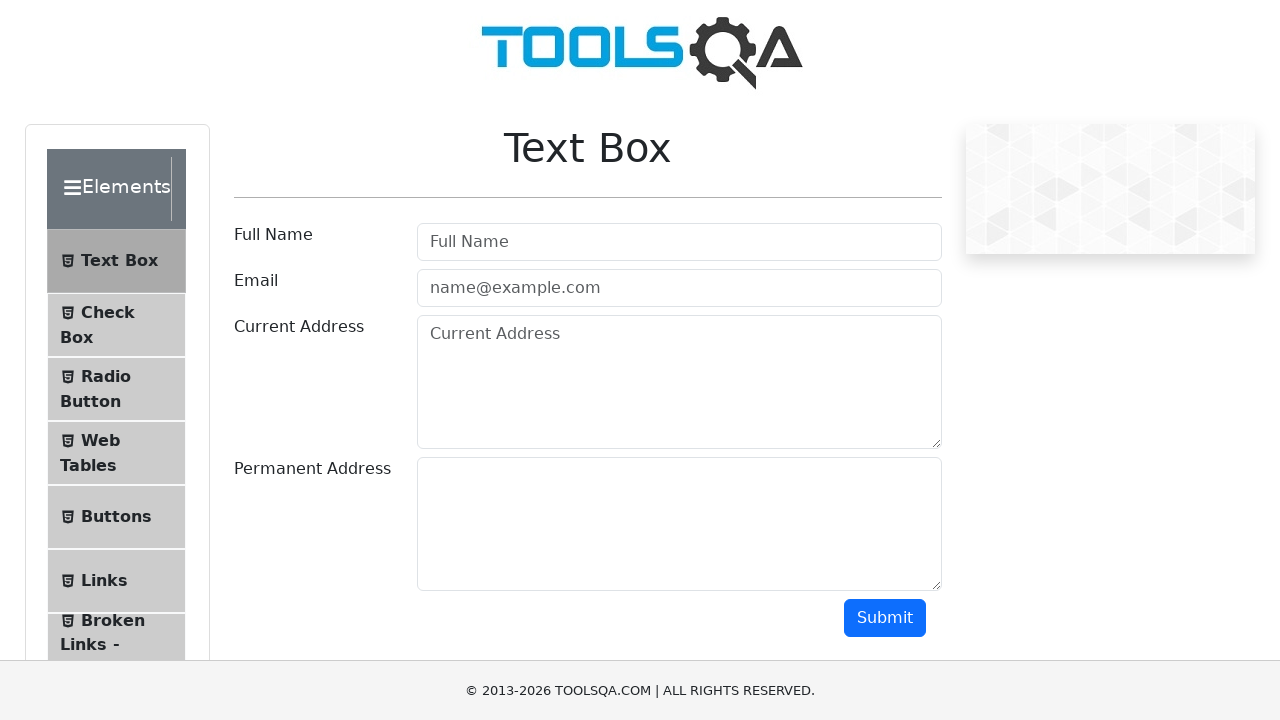

Filled userName field with 'Test User' on #userName
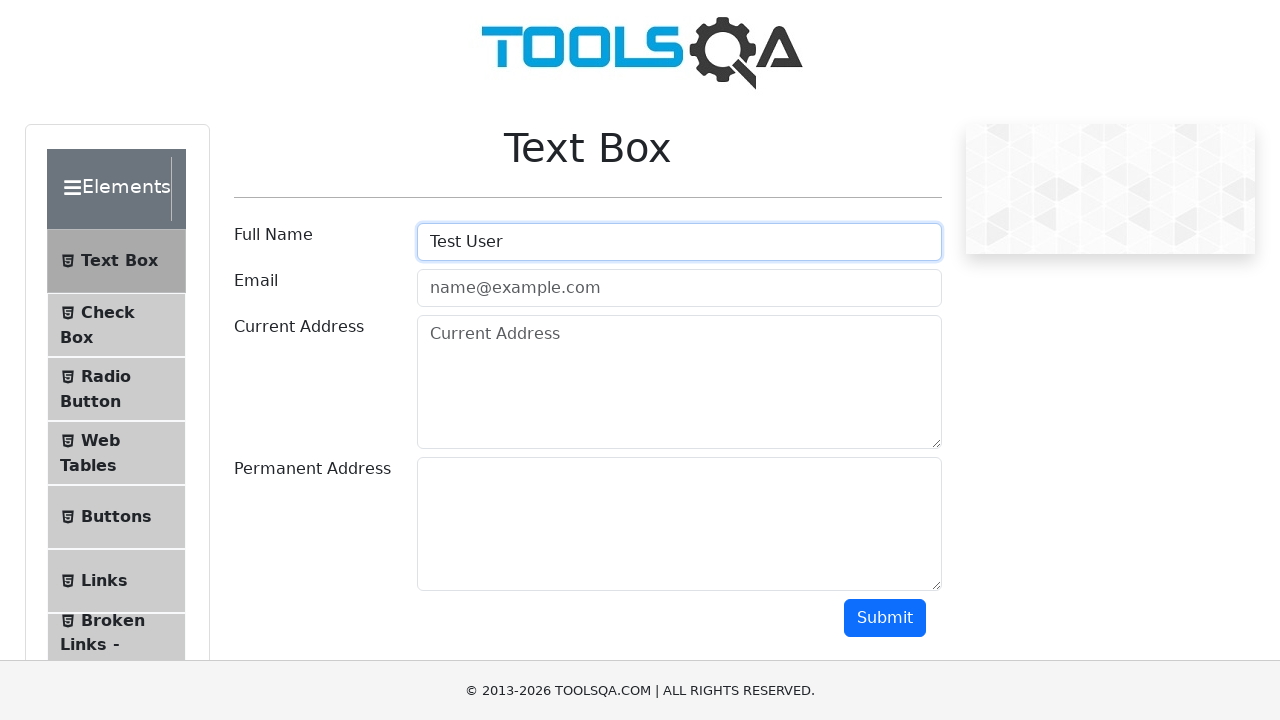

Filled email field with 'provashish@gmail.com' on [type=email]
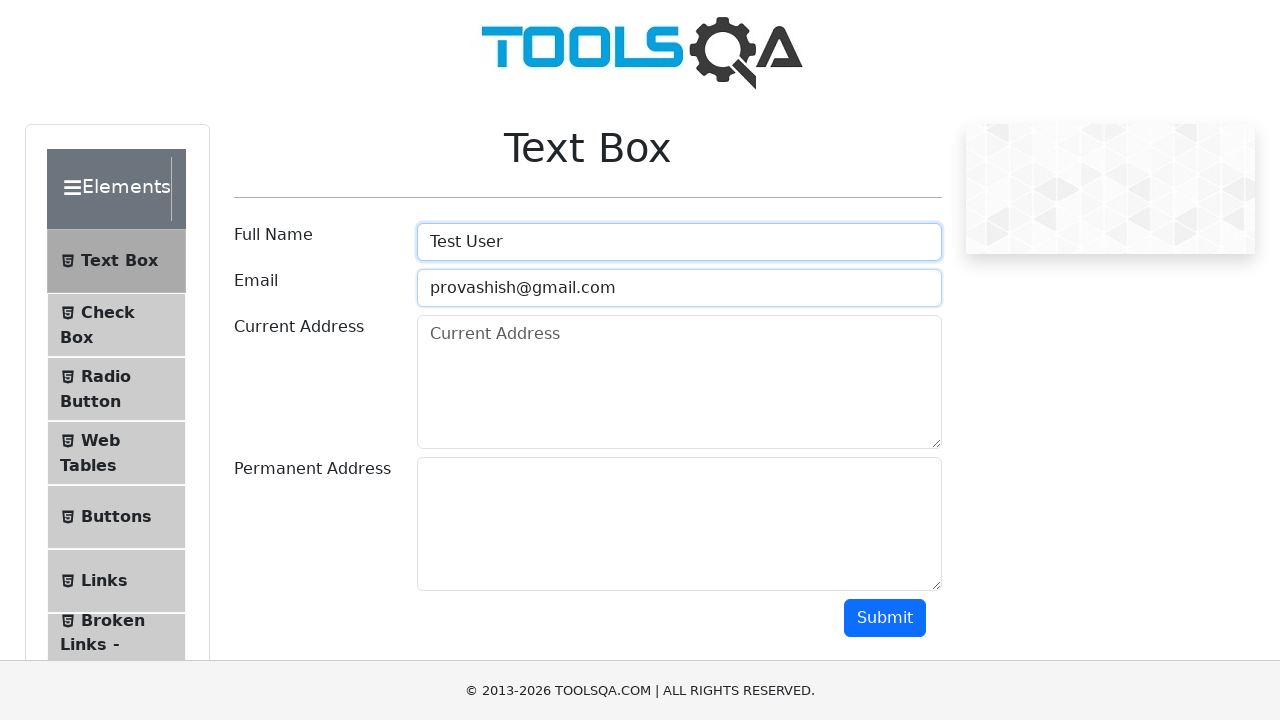

Filled current address field with 'Dhaka' on .form-control >> nth=2
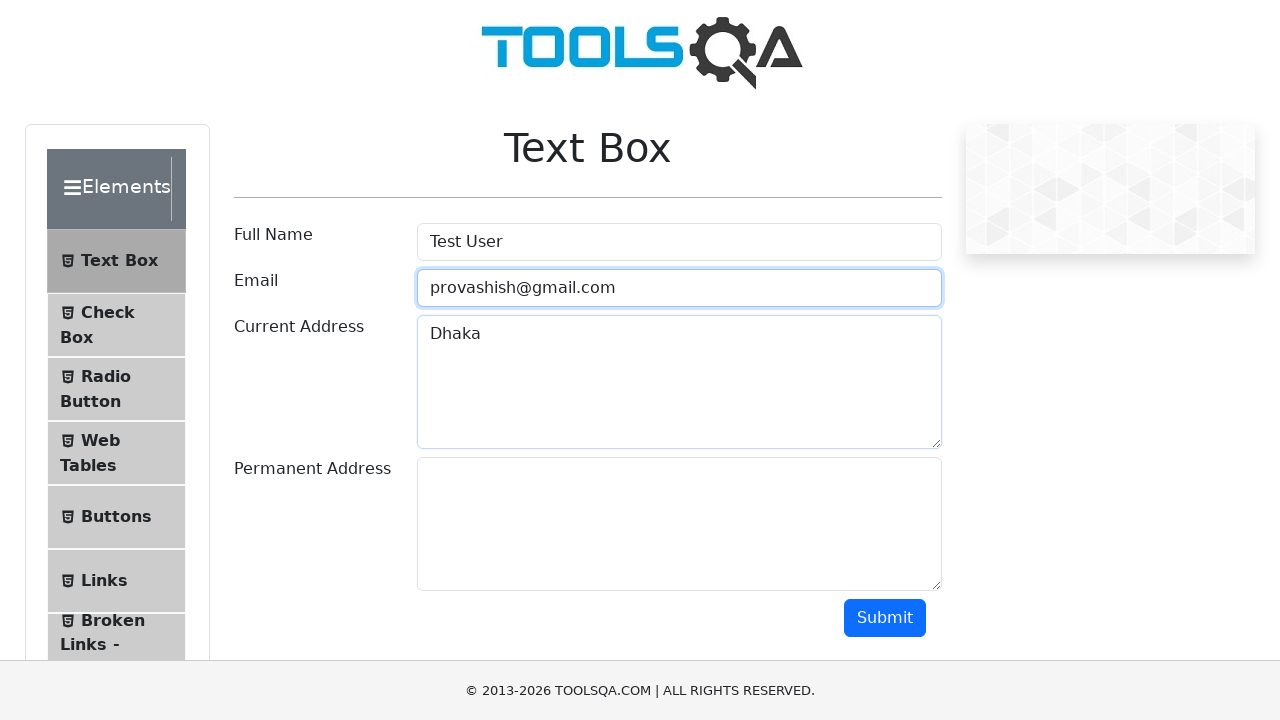

Filled permanent address field with 'Dhaka' on .form-control >> nth=3
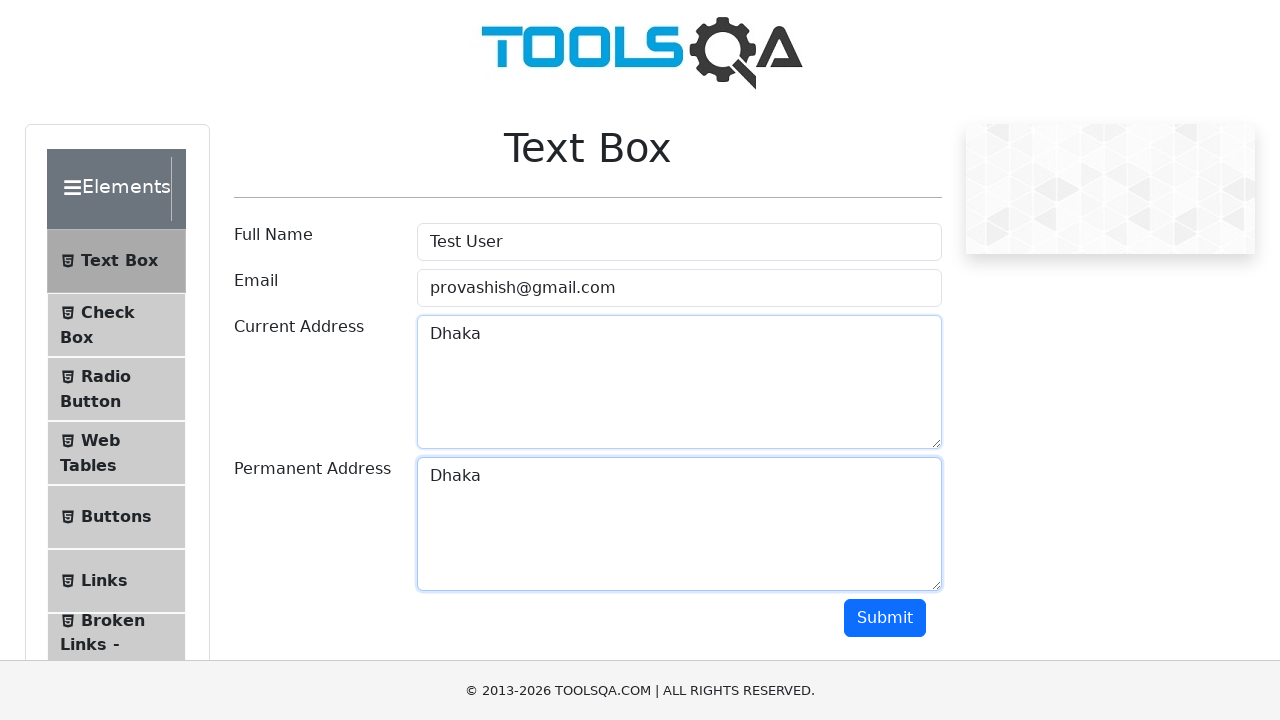

Scrolled down 500px to reveal submit button
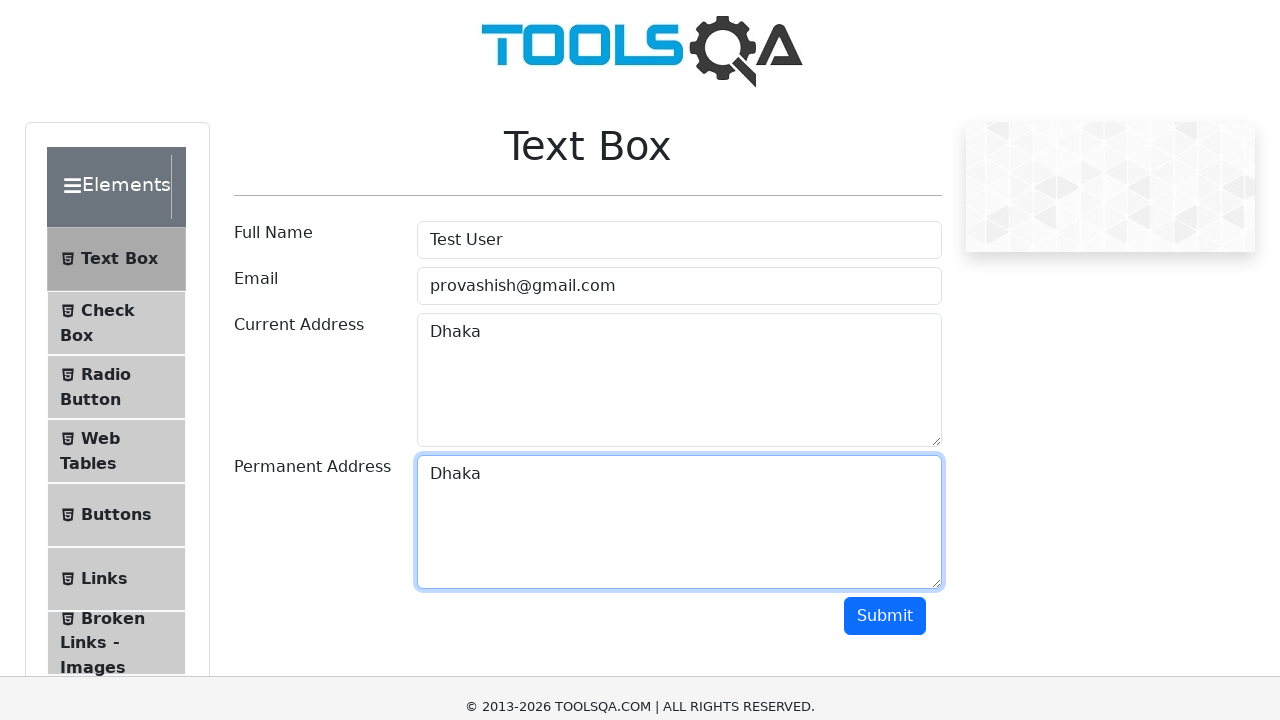

Clicked the submit button at (885, 118) on button >> nth=1
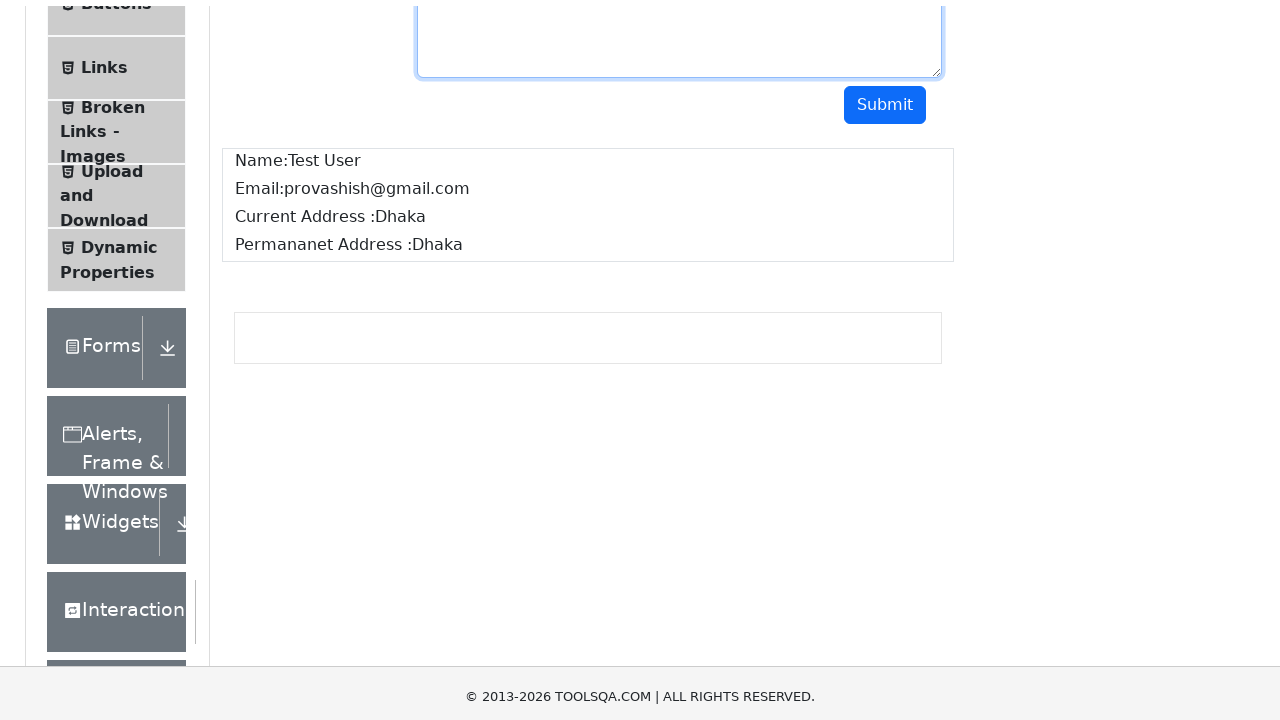

Waited for output section to load
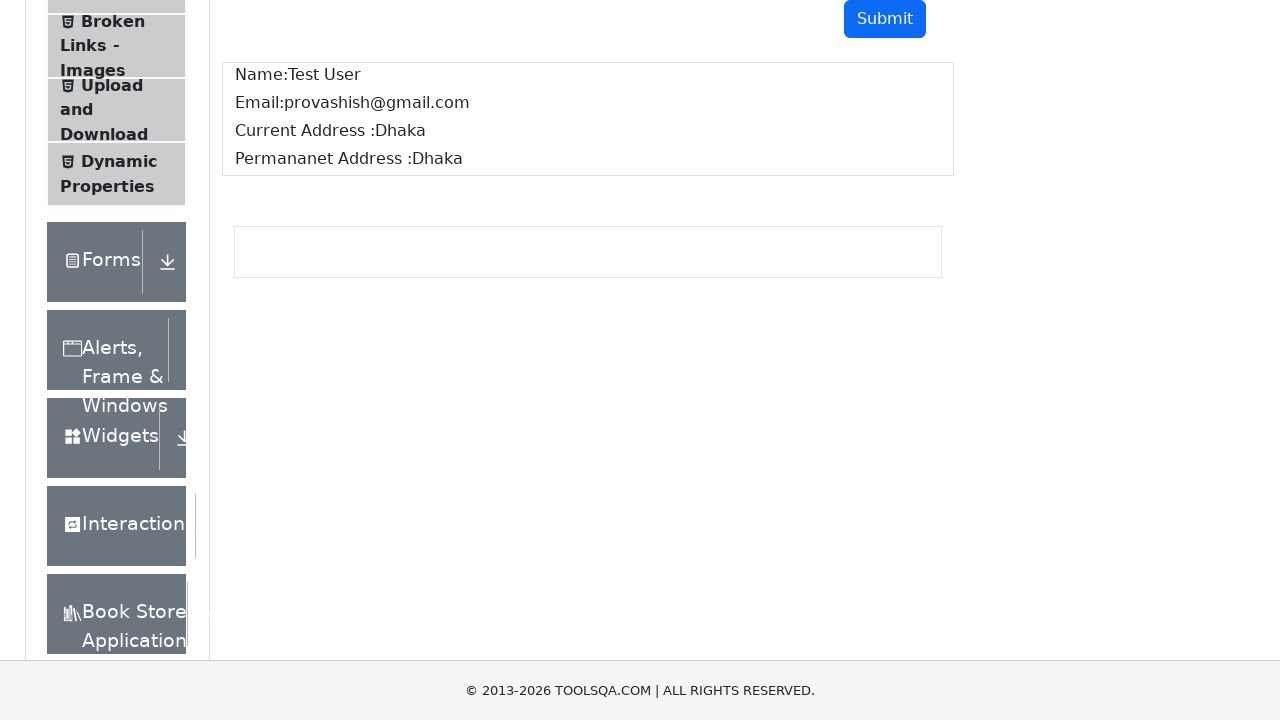

Retrieved output text content
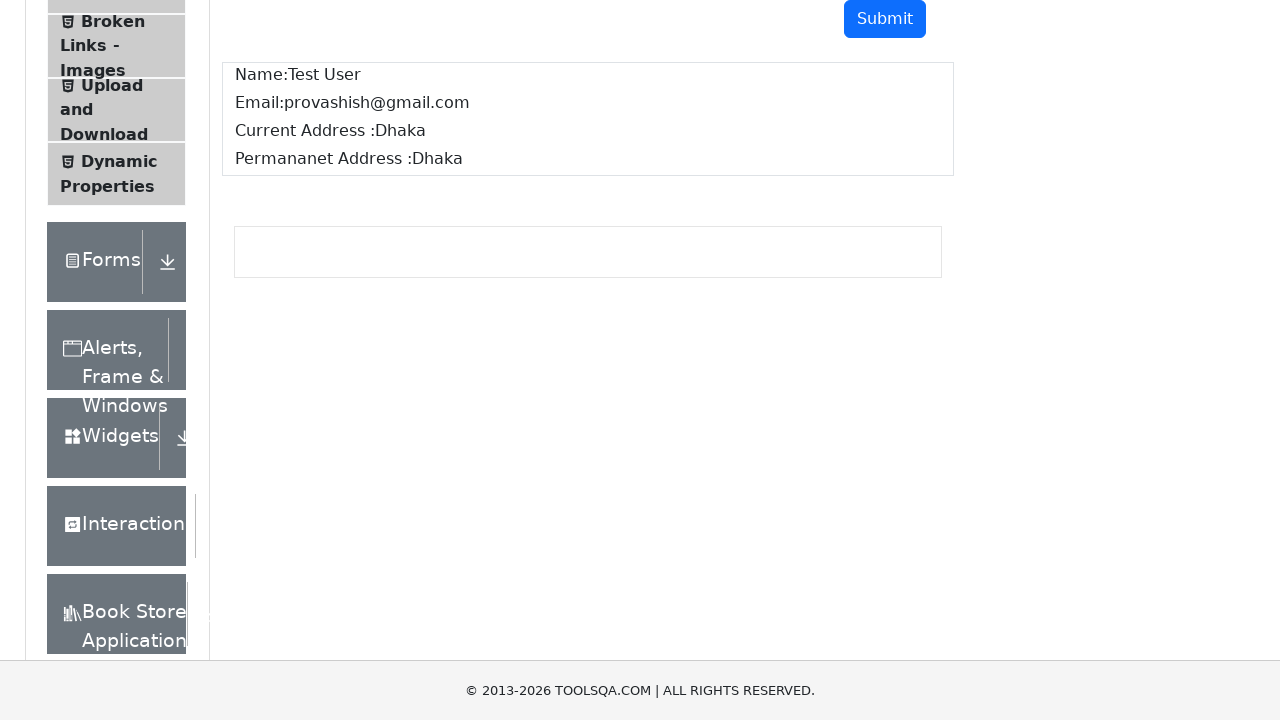

Verified 'Test User' is present in output
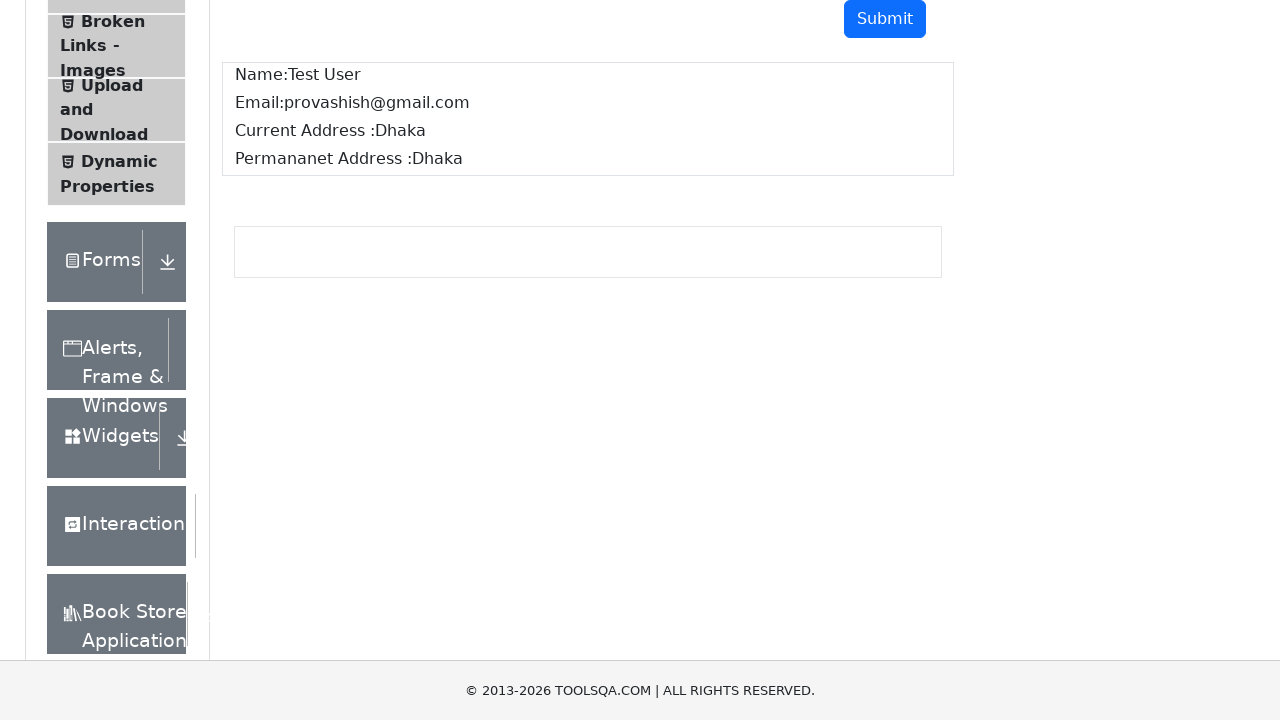

Verified 'provashish@gmail.com' is present in output
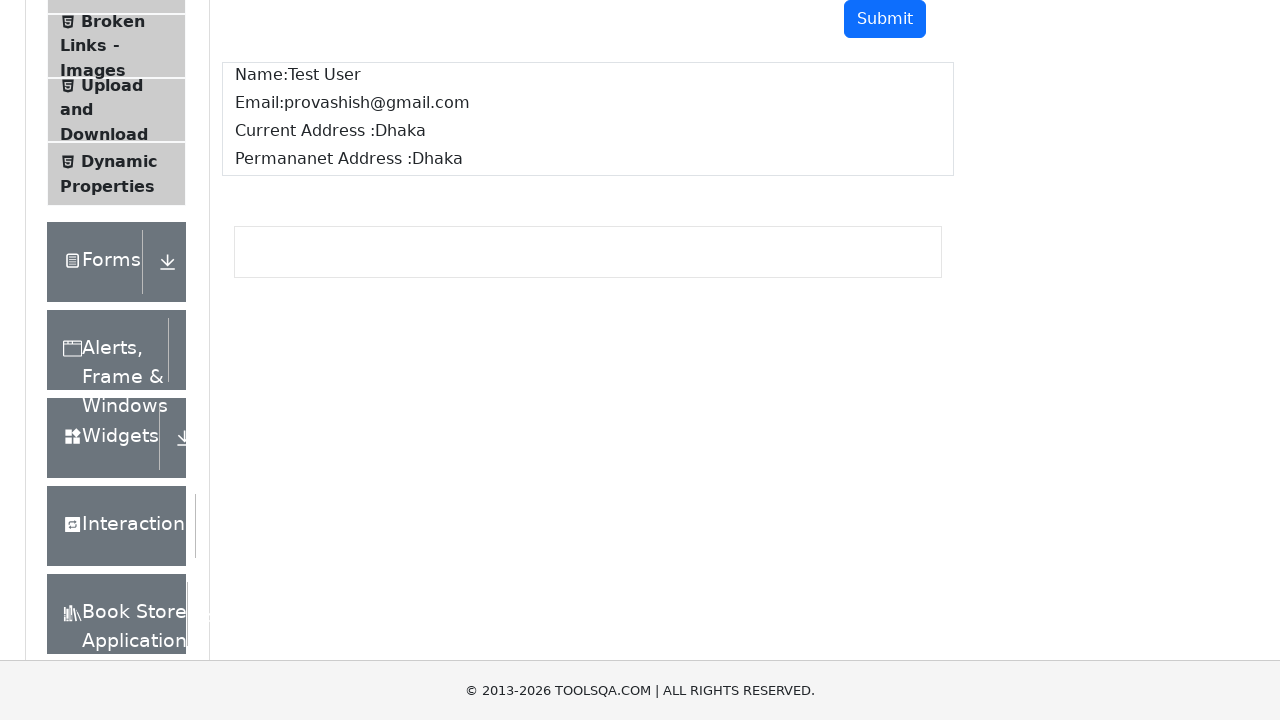

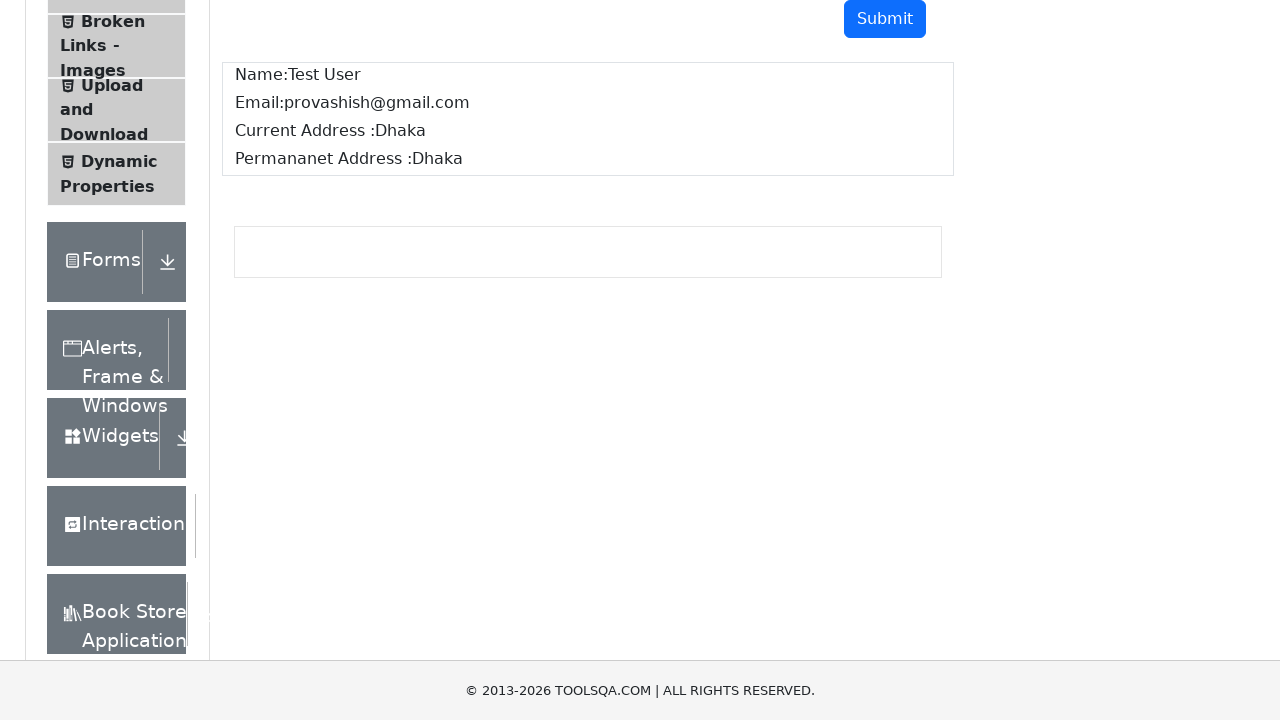